Adds specific products (Cucumber, Capsicum, Strawberry) to cart by iterating through product listings and clicking add buttons for matching items

Starting URL: https://rahulshettyacademy.com/seleniumPractise

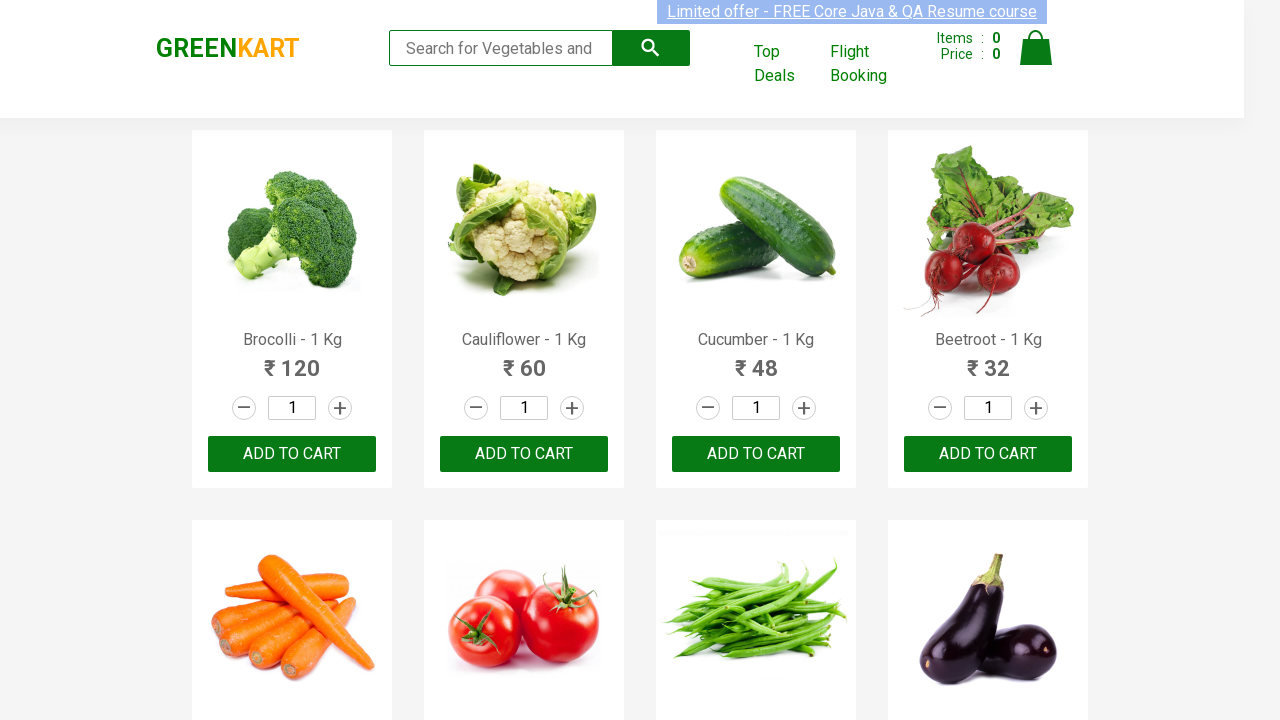

Retrieved all product name elements from the page
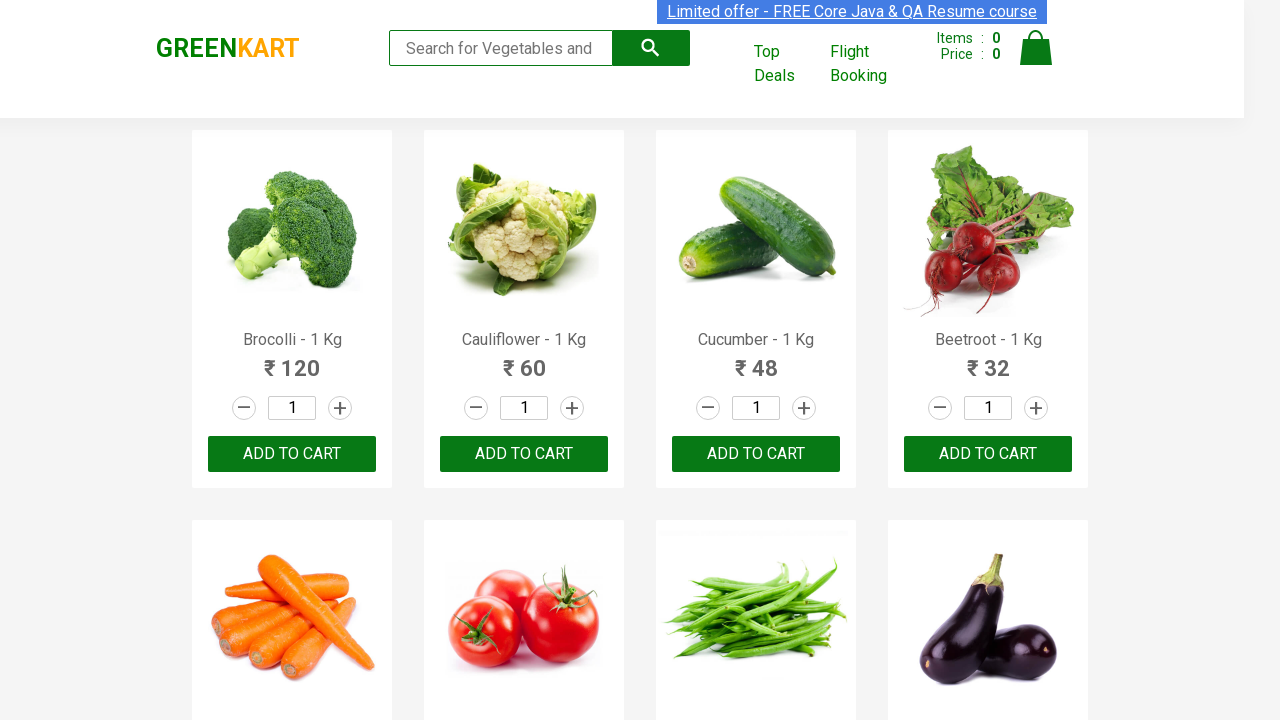

Retrieved all add to cart buttons
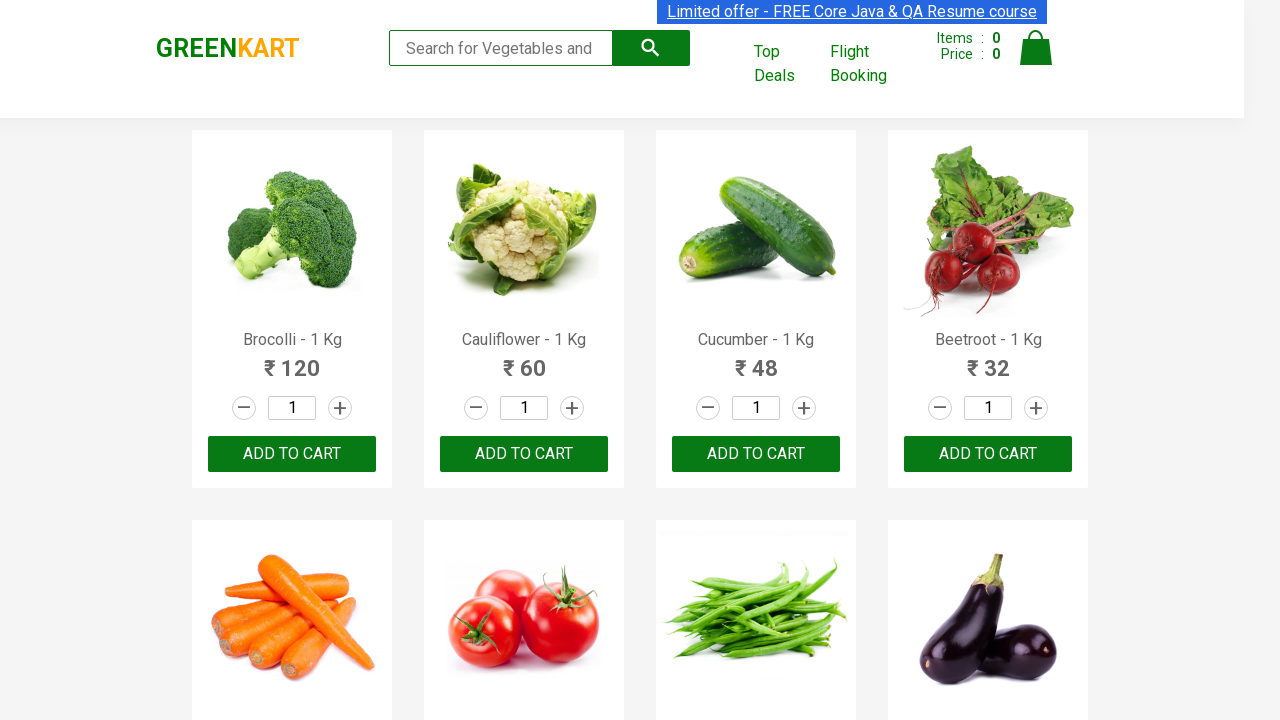

Added 'Cucumber' to cart by clicking add button
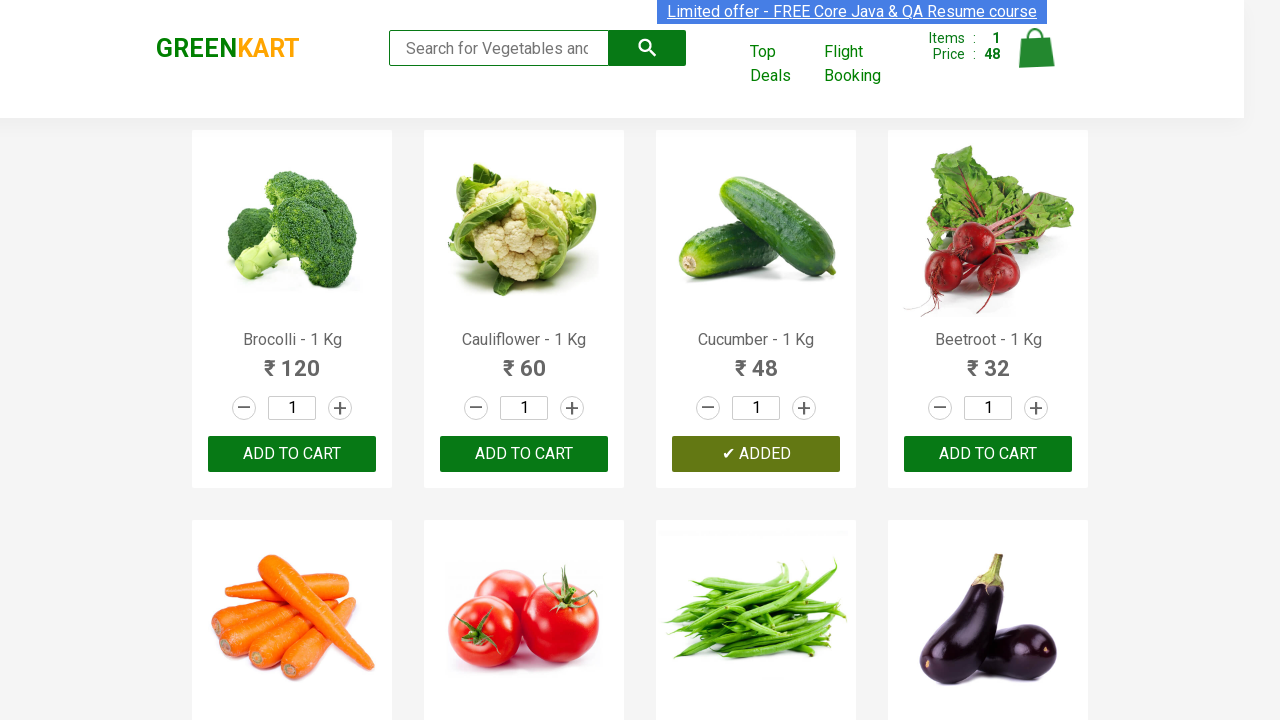

Added 'Capsicum' to cart by clicking add button
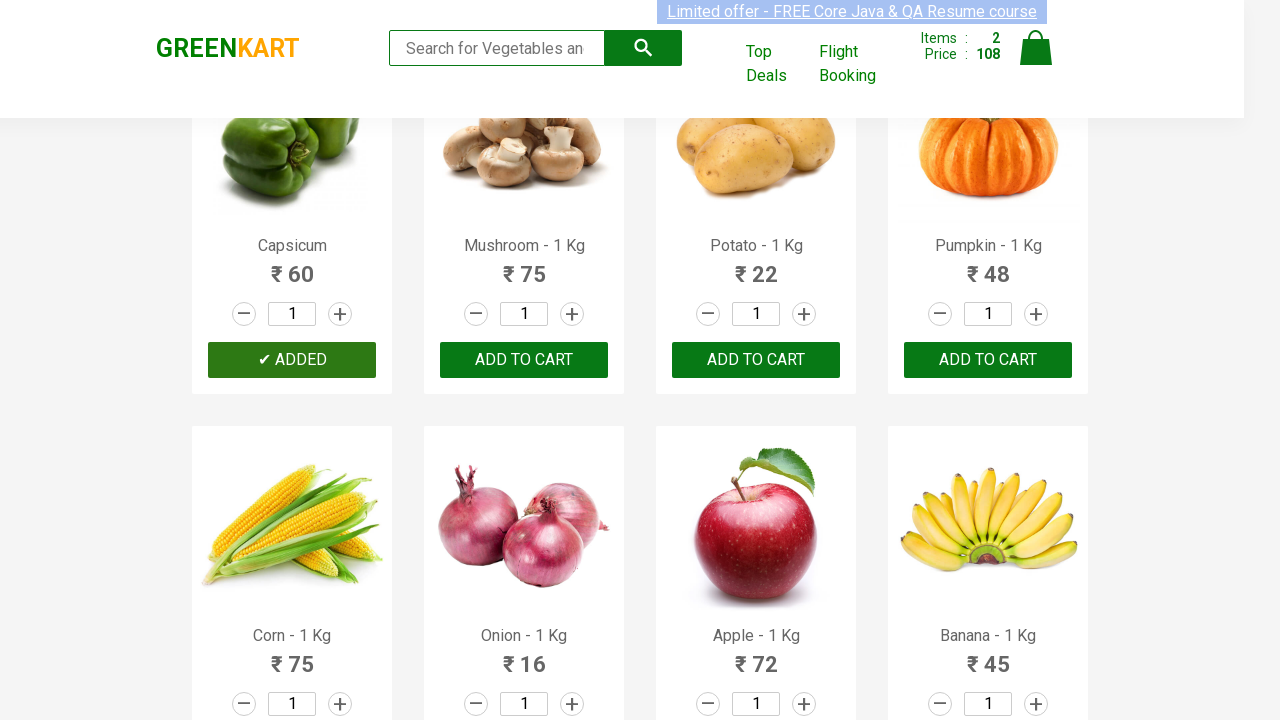

Added 'Strawberry' to cart by clicking add button
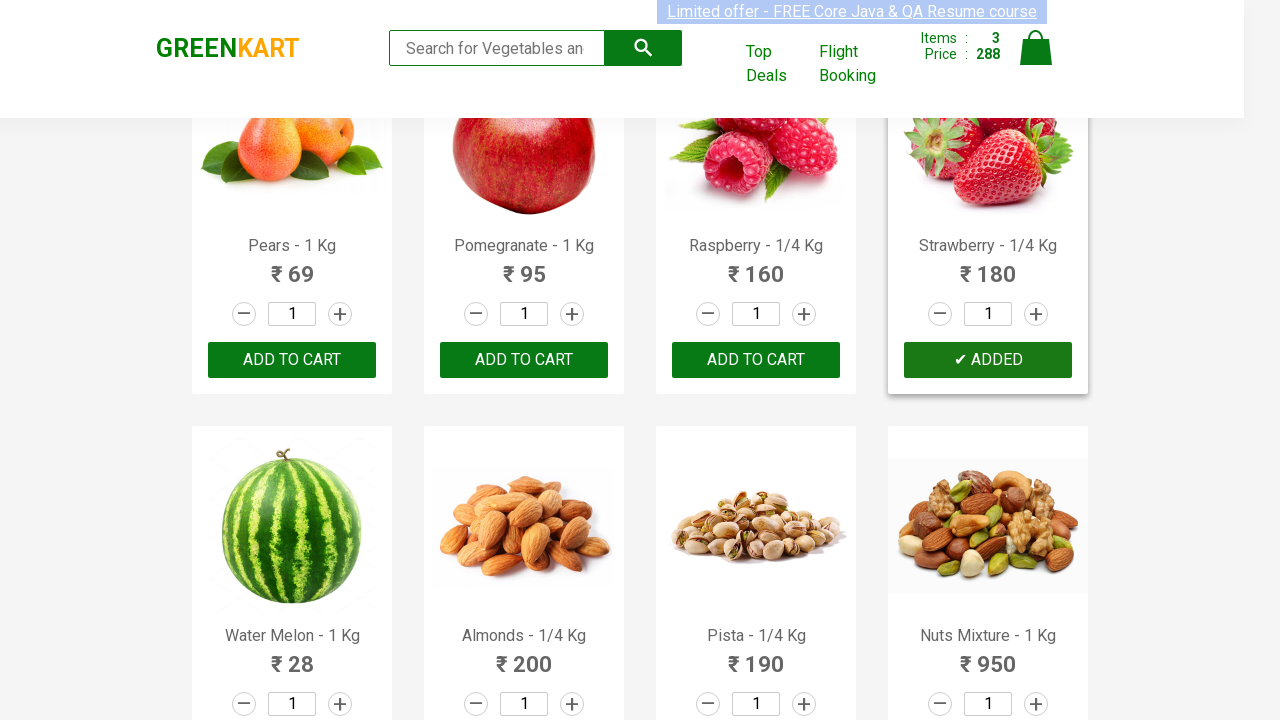

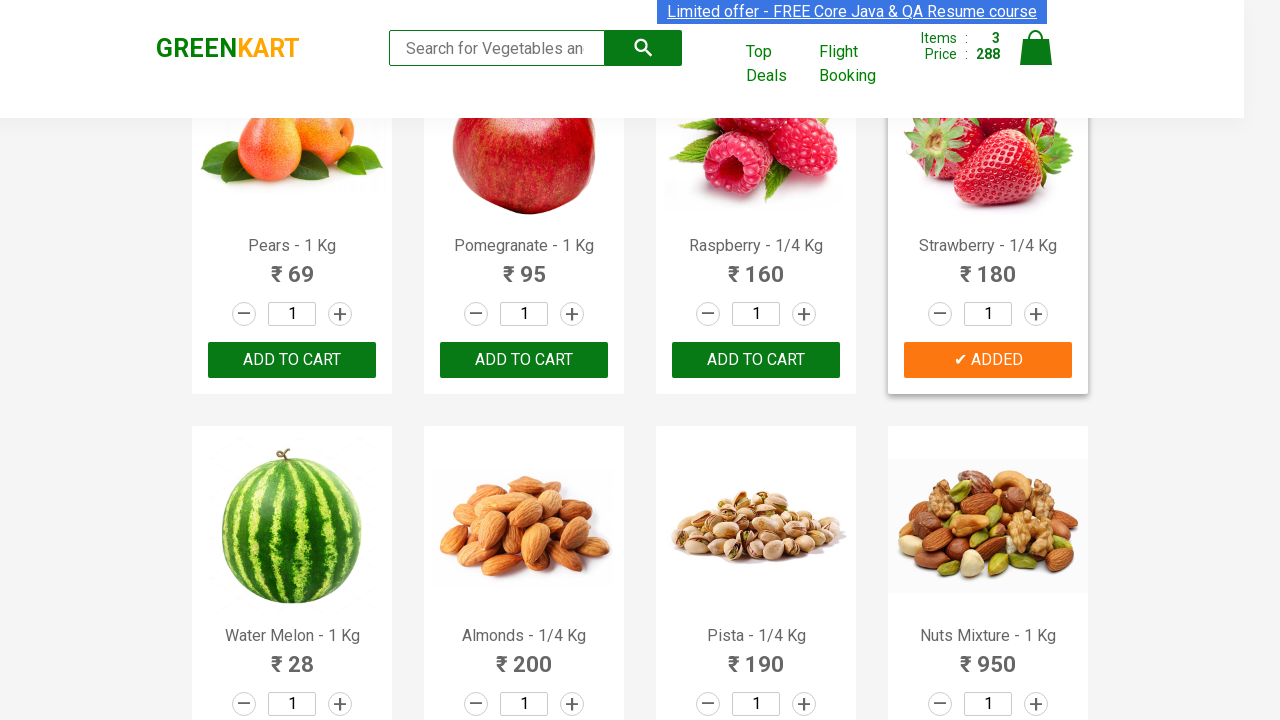